Tests JavaScript confirm dialog by clicking a button to trigger it, verifying the alert text, dismissing it, and verifying the result message shows "You clicked: Cancel".

Starting URL: http://the-internet.herokuapp.com/javascript_alerts

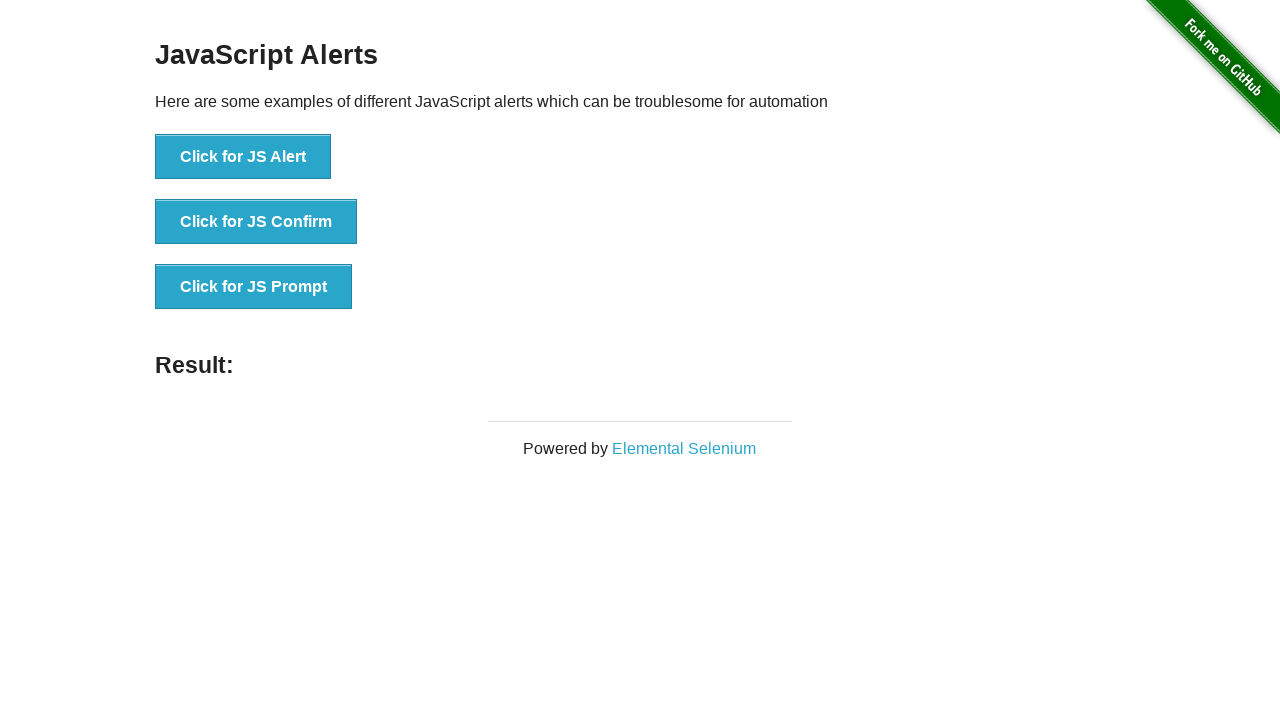

Set up dialog handler to dismiss confirm dialog
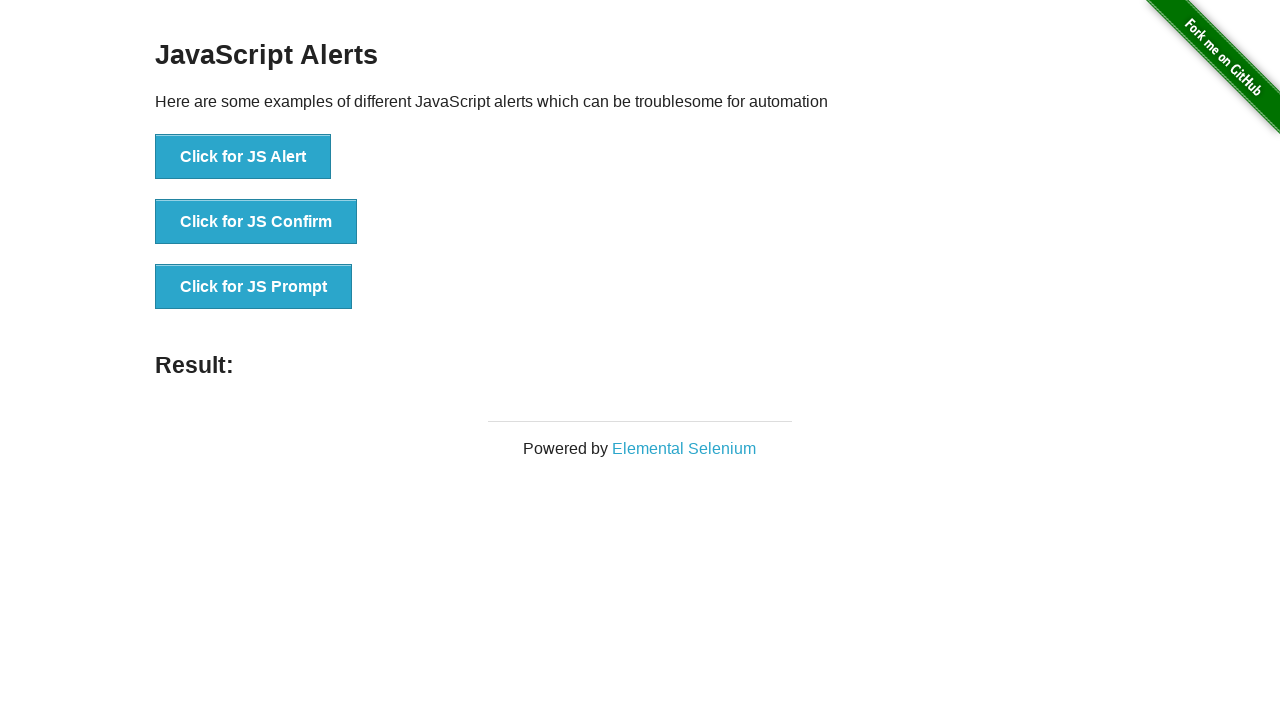

Clicked button to trigger JS Confirm dialog at (256, 222) on xpath=//button[. = 'Click for JS Confirm']
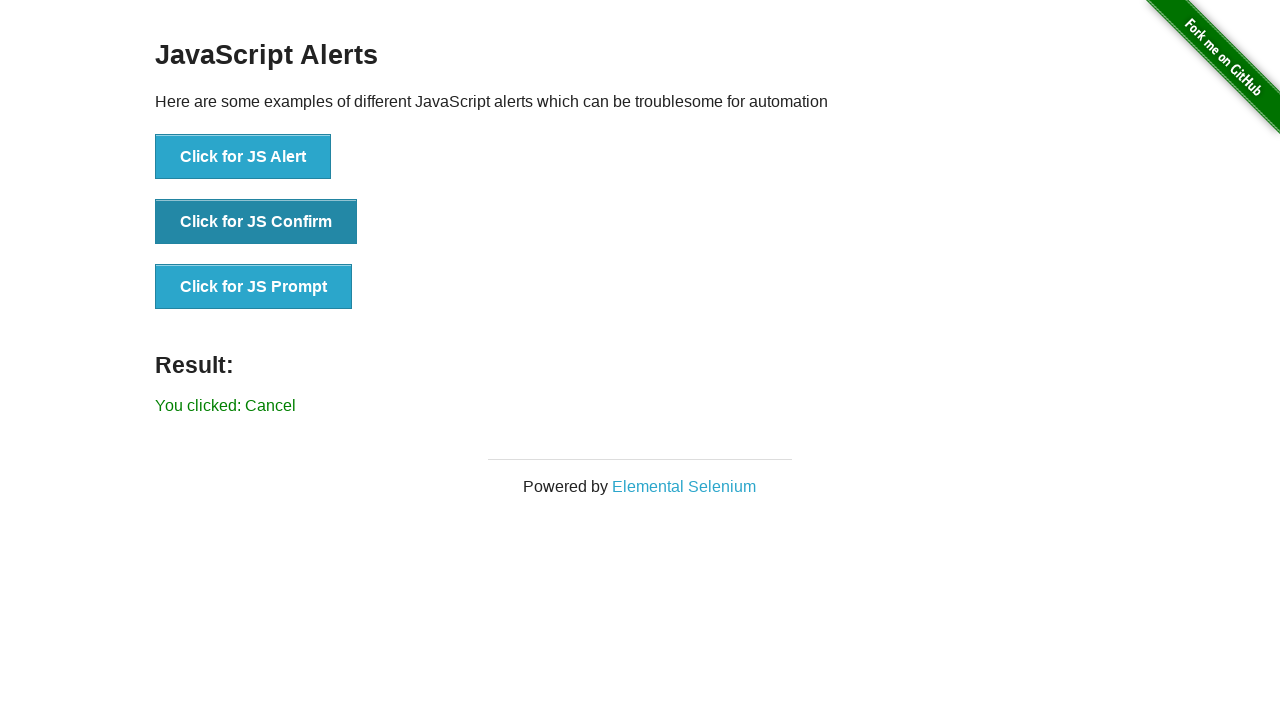

Result text element loaded after dismissing dialog
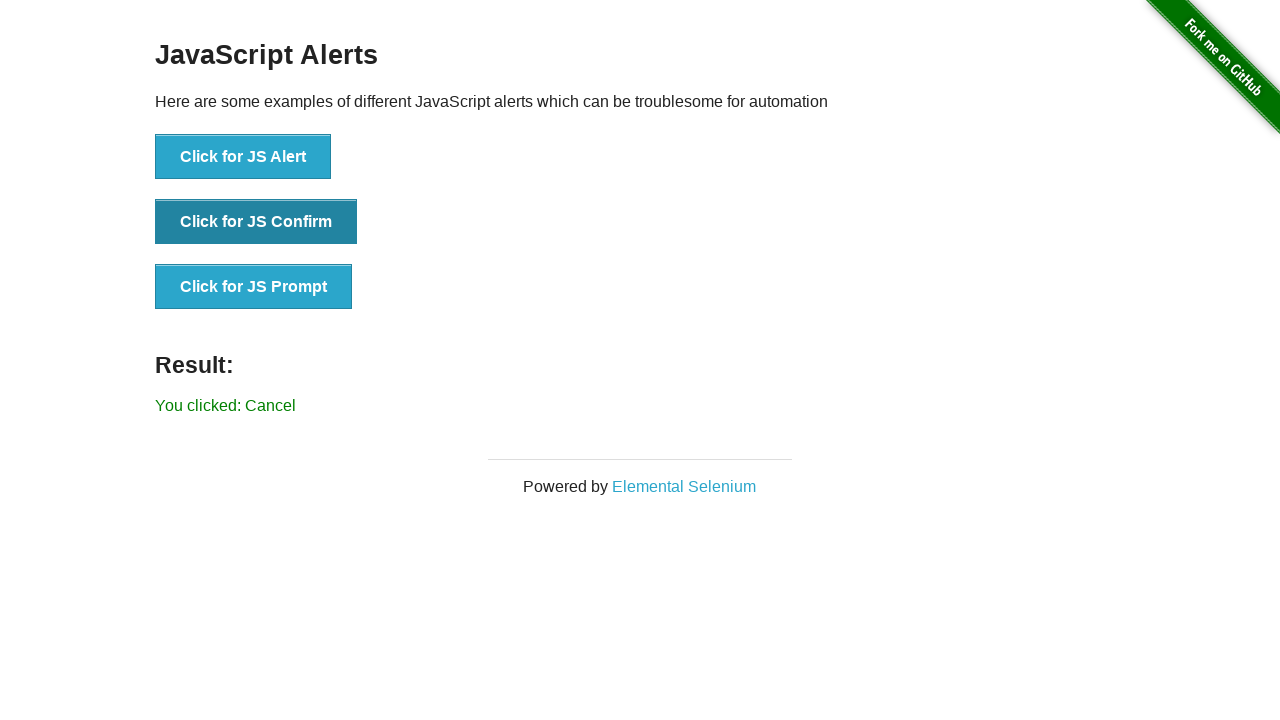

Retrieved result text content
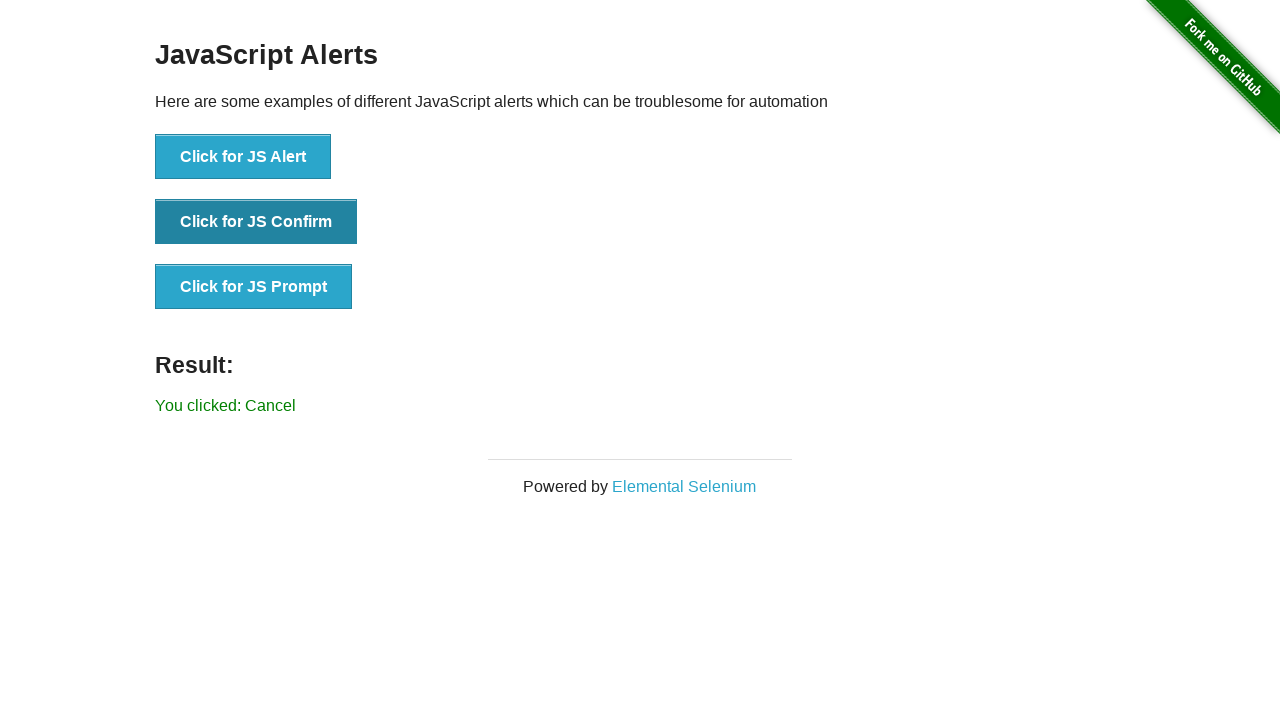

Verified result text shows 'You clicked: Cancel'
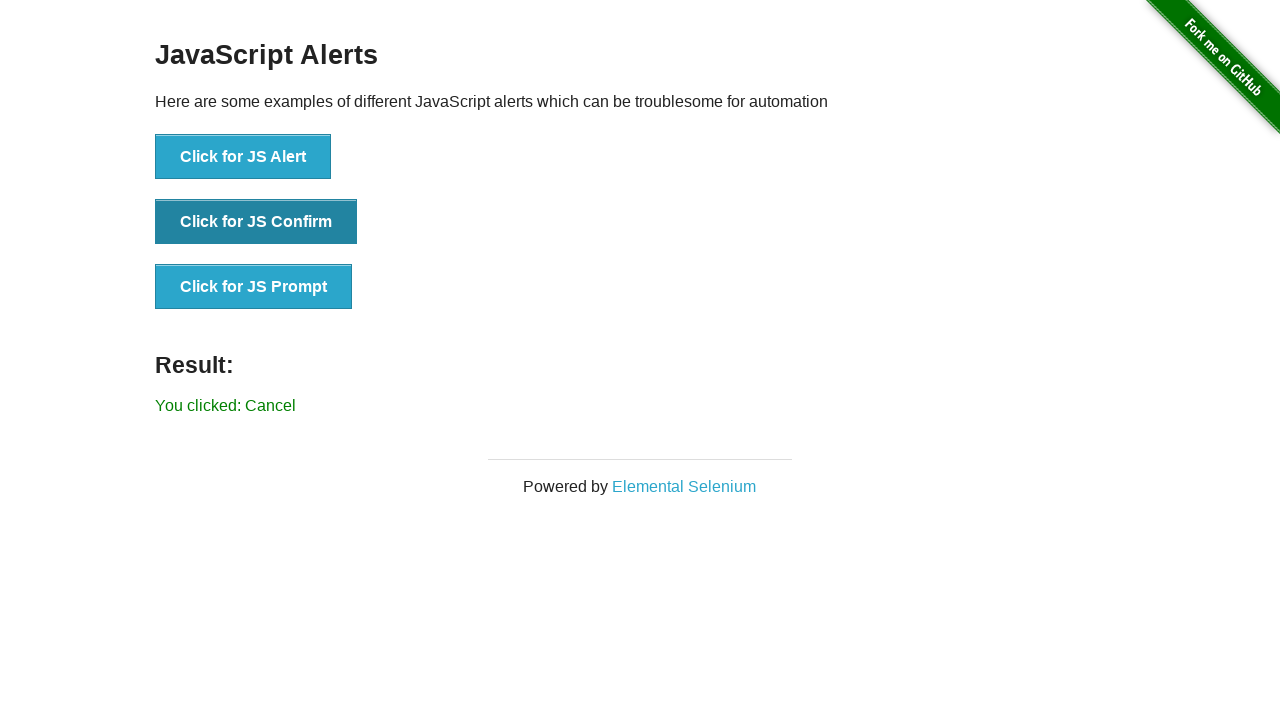

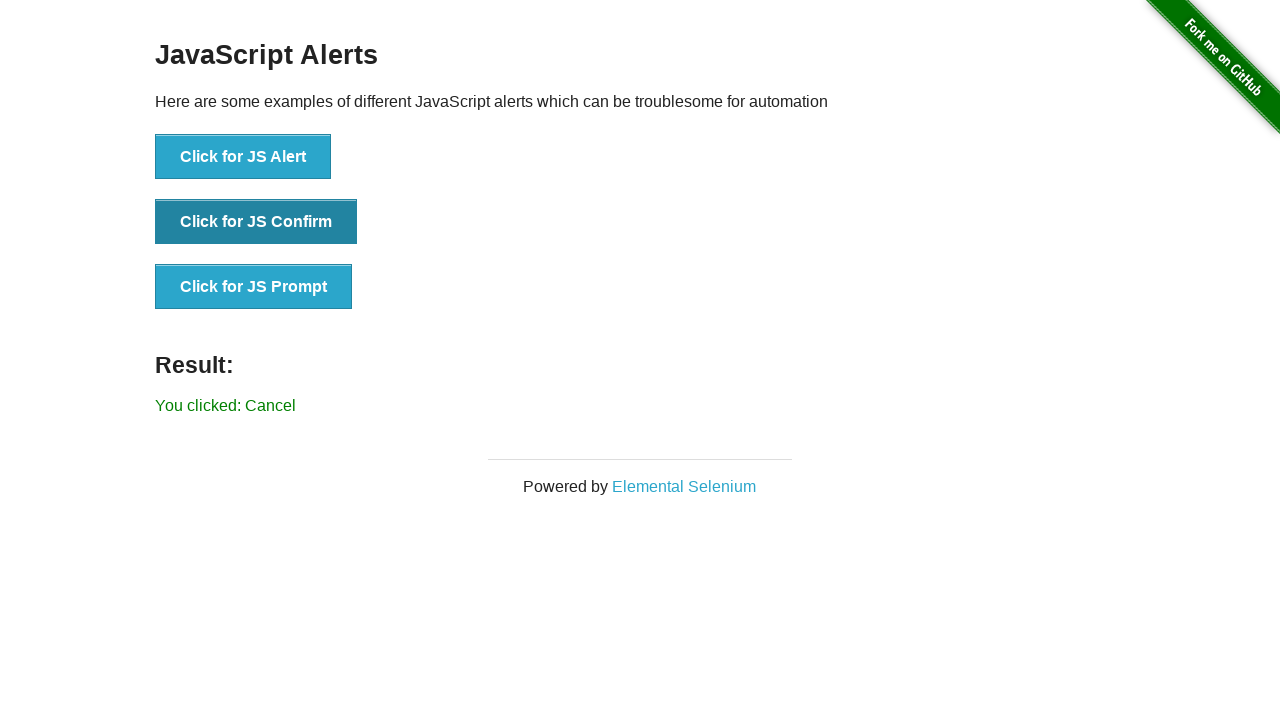